Tests that todo data persists after page reload

Starting URL: https://demo.playwright.dev/todomvc

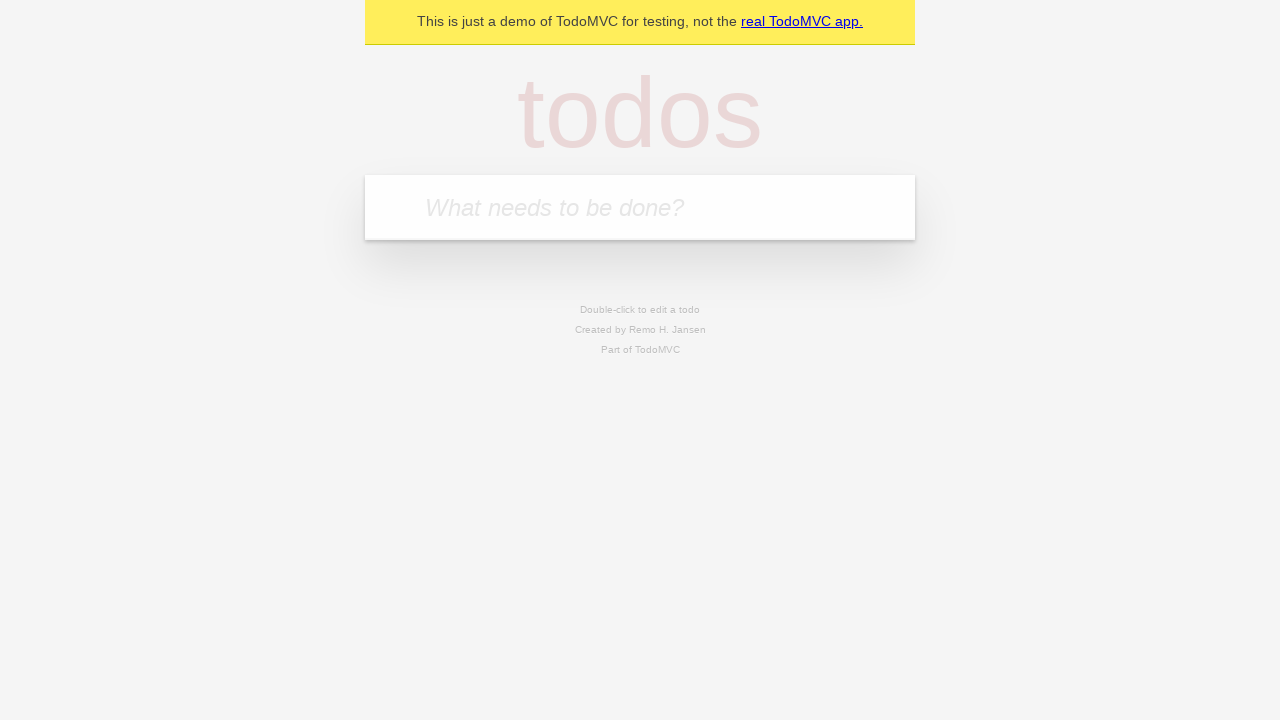

Located the 'What needs to be done?' input field
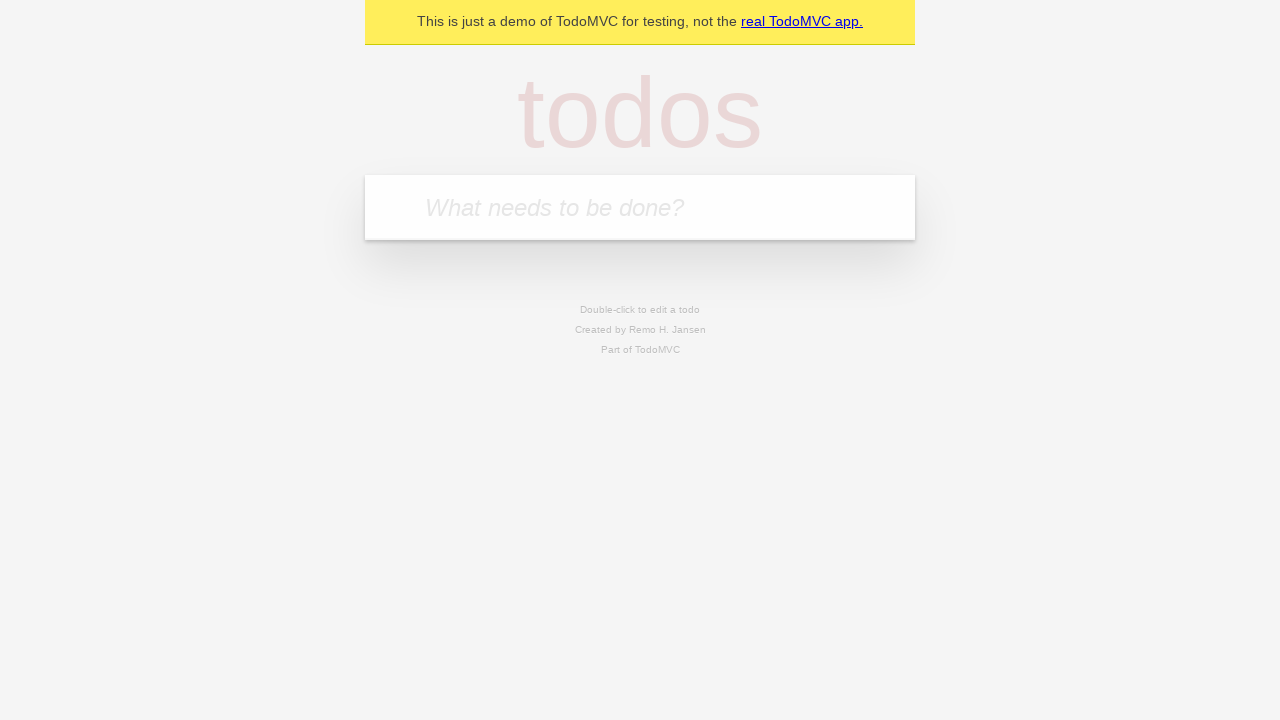

Filled todo input with 'buy some cheese' on internal:attr=[placeholder="What needs to be done?"i]
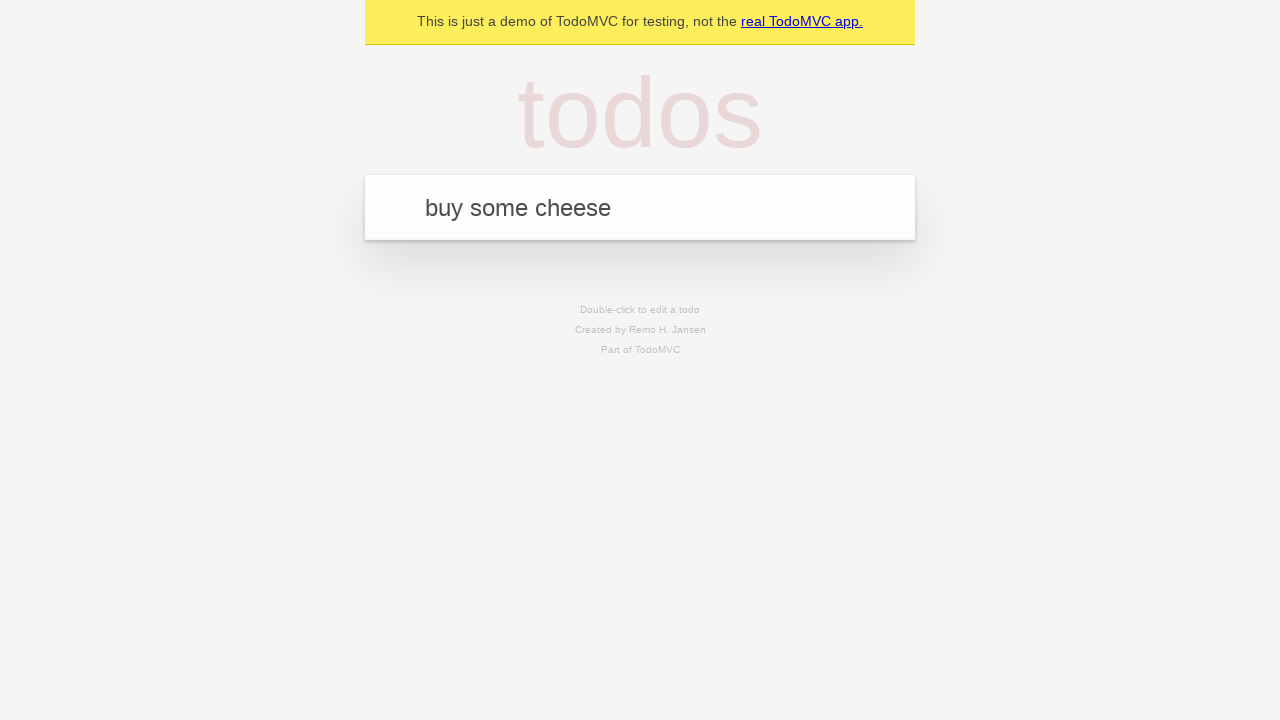

Pressed Enter to create todo 'buy some cheese' on internal:attr=[placeholder="What needs to be done?"i]
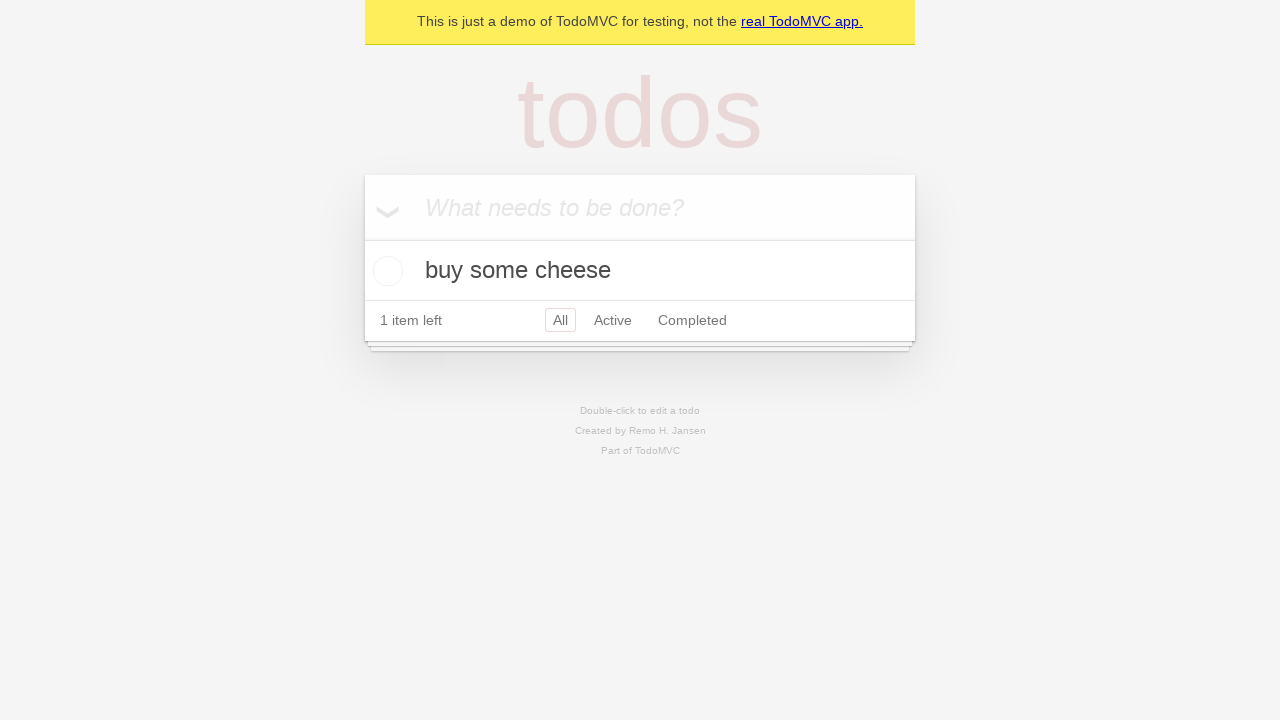

Filled todo input with 'feed the cat' on internal:attr=[placeholder="What needs to be done?"i]
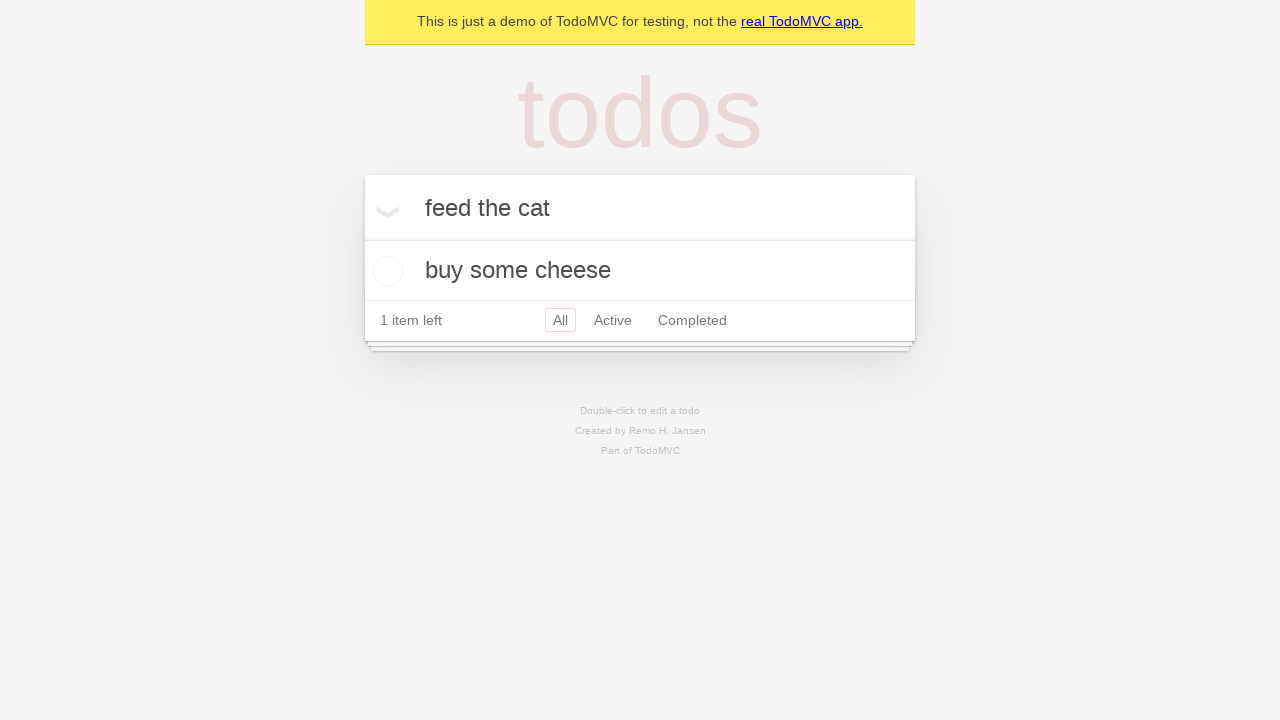

Pressed Enter to create todo 'feed the cat' on internal:attr=[placeholder="What needs to be done?"i]
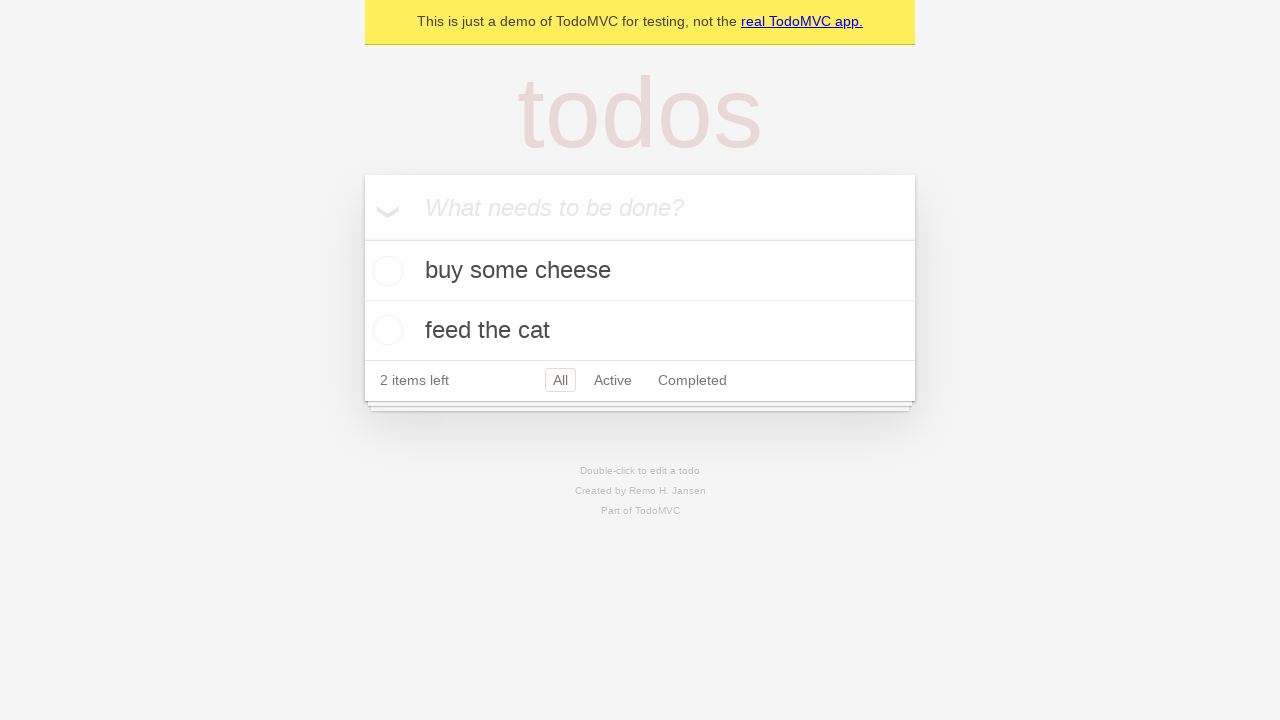

Waited for both todo items to be present in the DOM
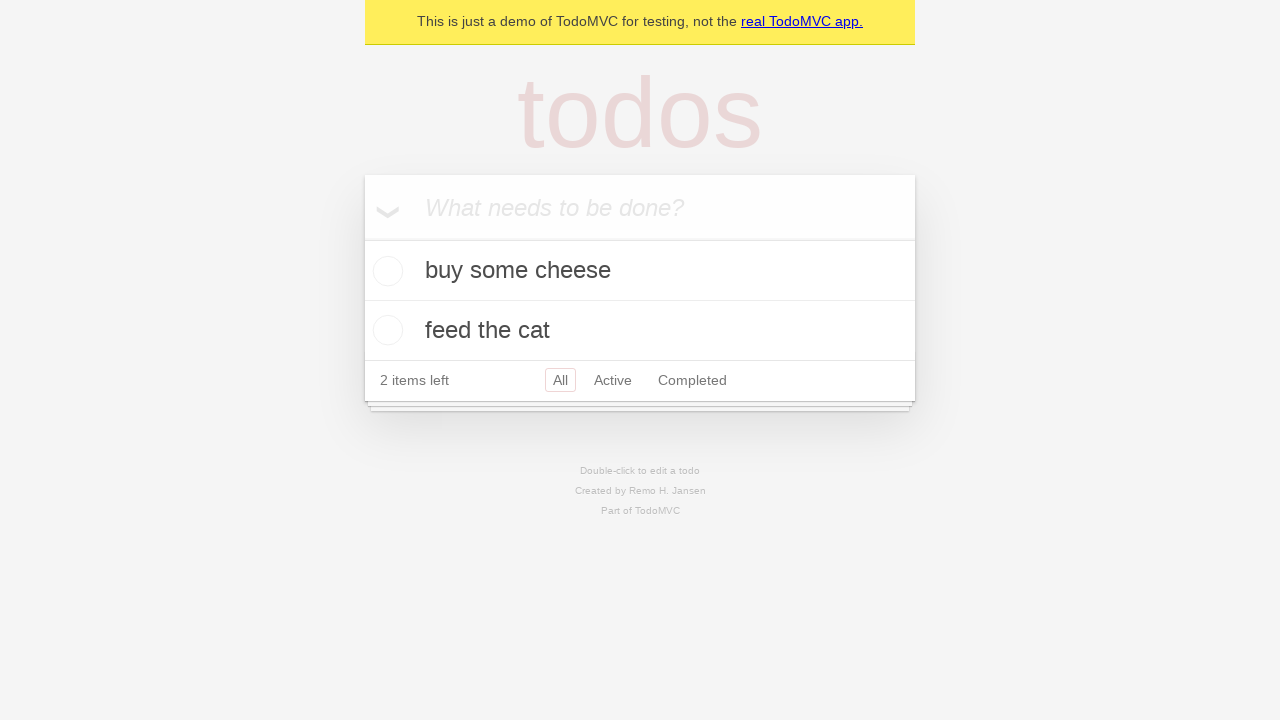

Located all todo items
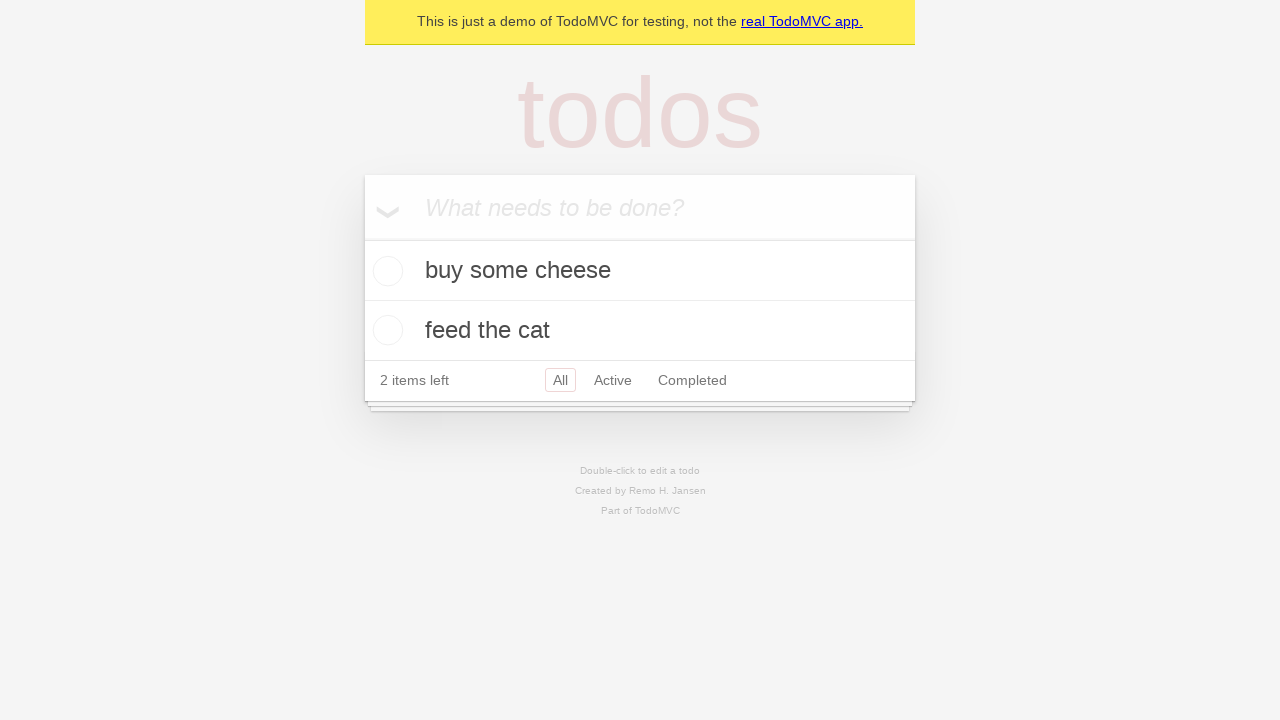

Located checkbox for first todo item
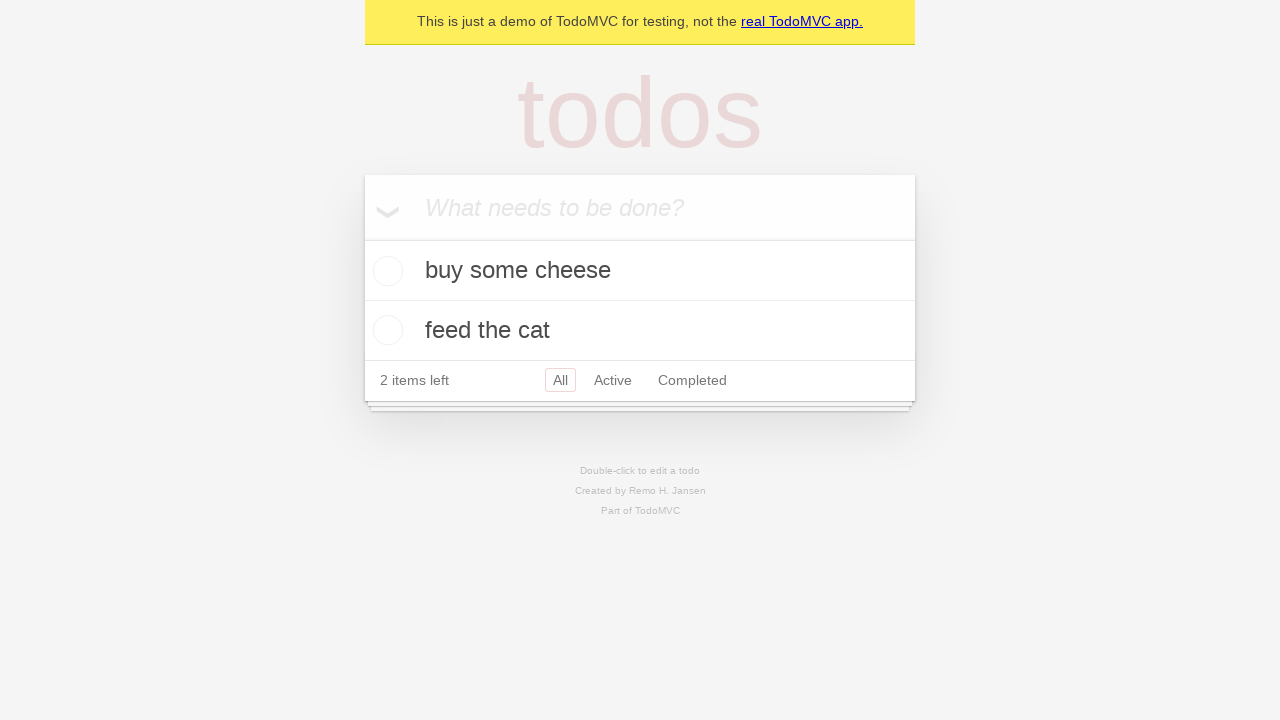

Checked the first todo item at (385, 271) on internal:testid=[data-testid="todo-item"s] >> nth=0 >> internal:role=checkbox
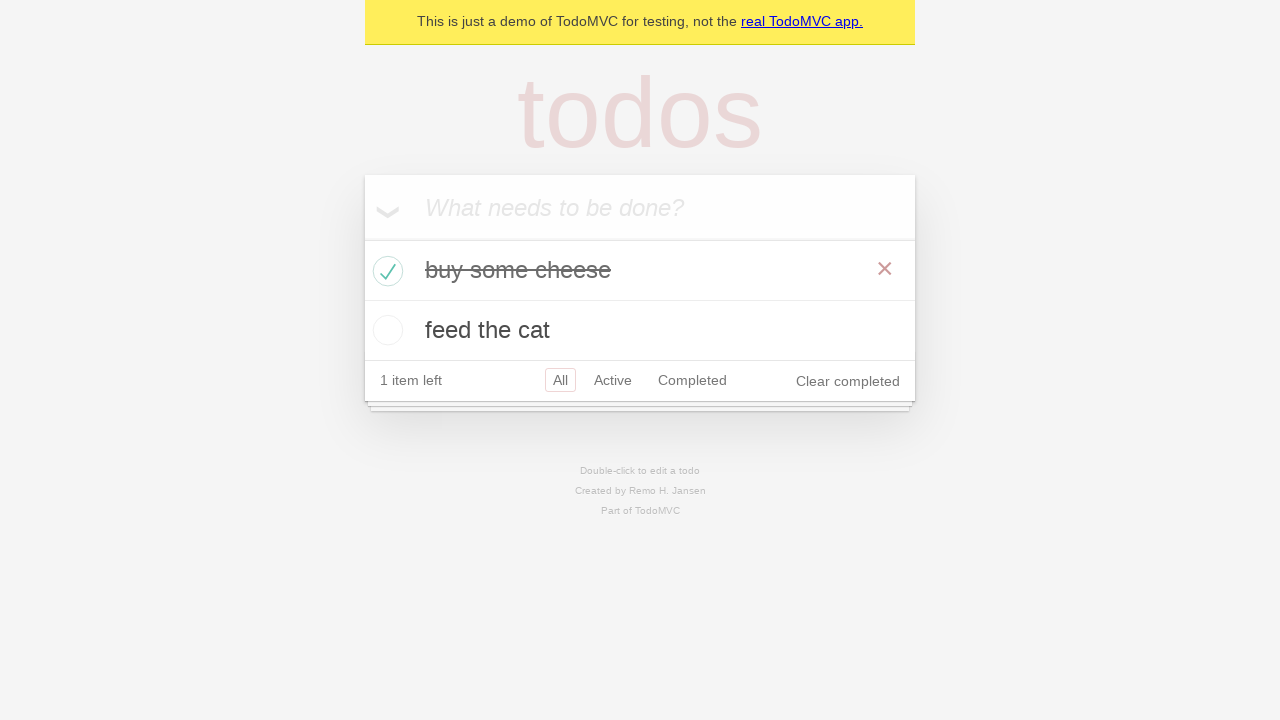

Reloaded the page to test data persistence
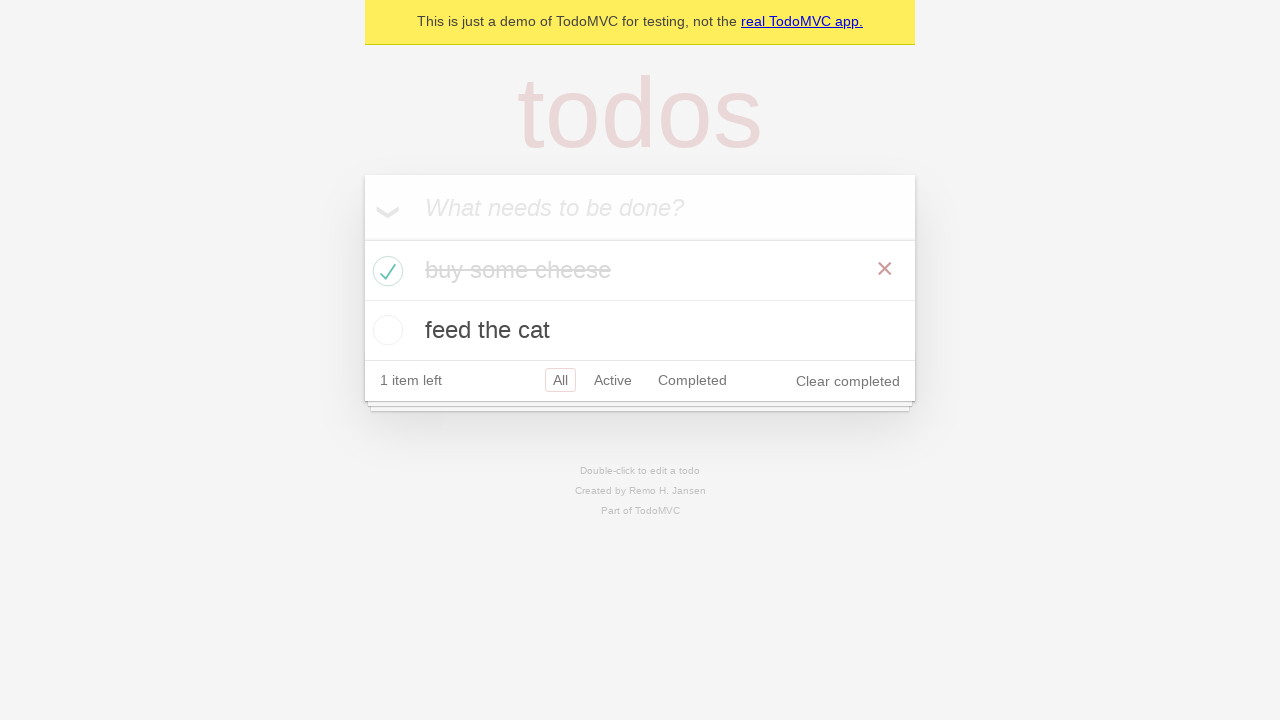

Verified both todo items persisted after page reload
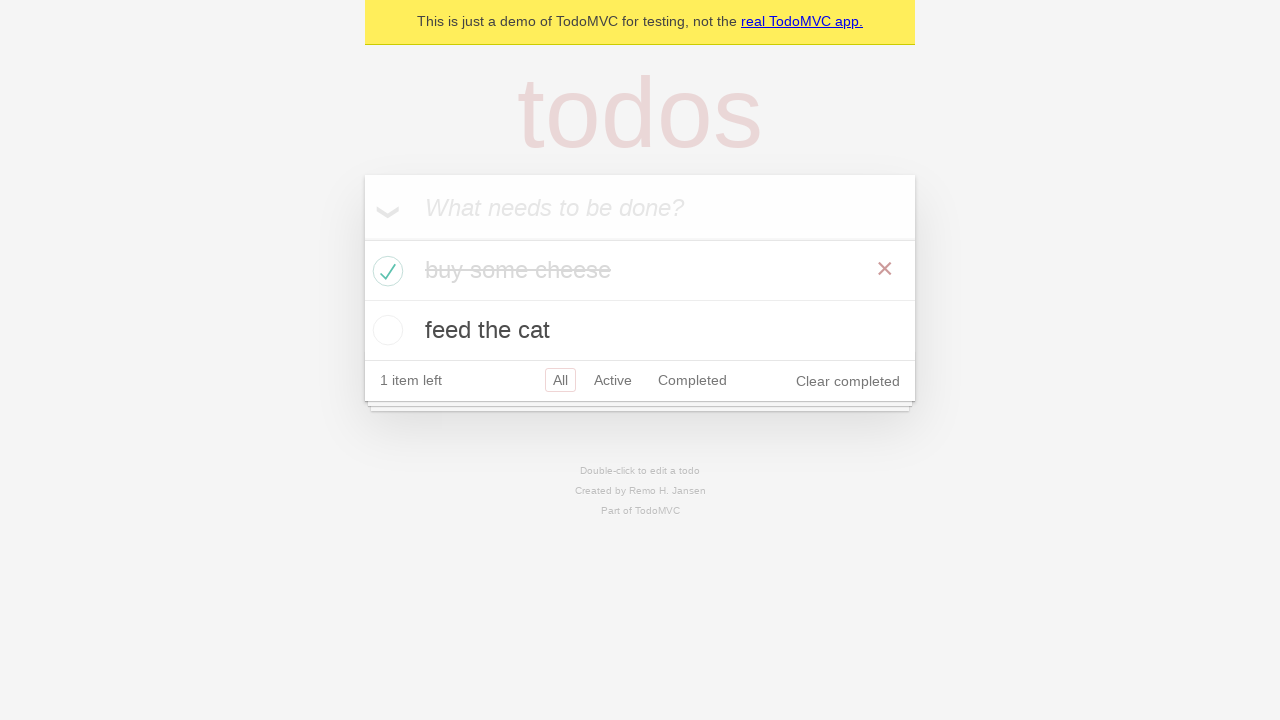

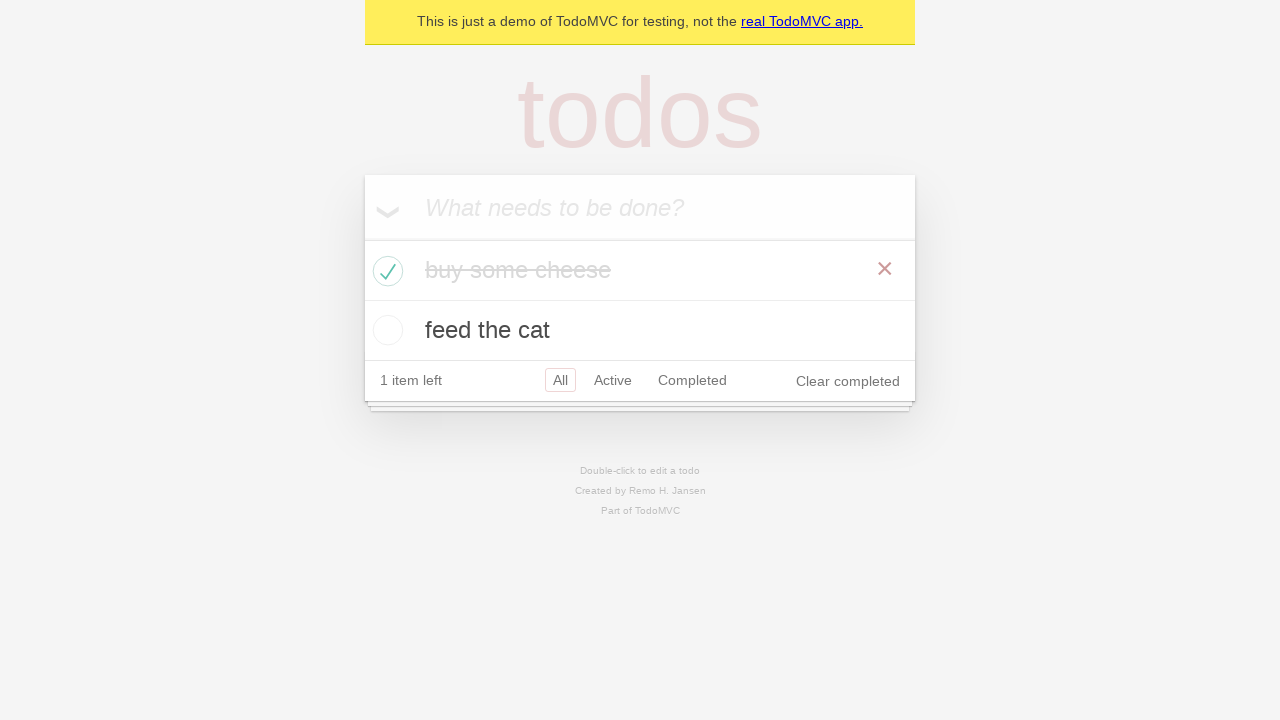